Tests registration form by filling in required fields (first name, last name, email) and verifying successful registration message

Starting URL: http://suninjuly.github.io/registration1.html

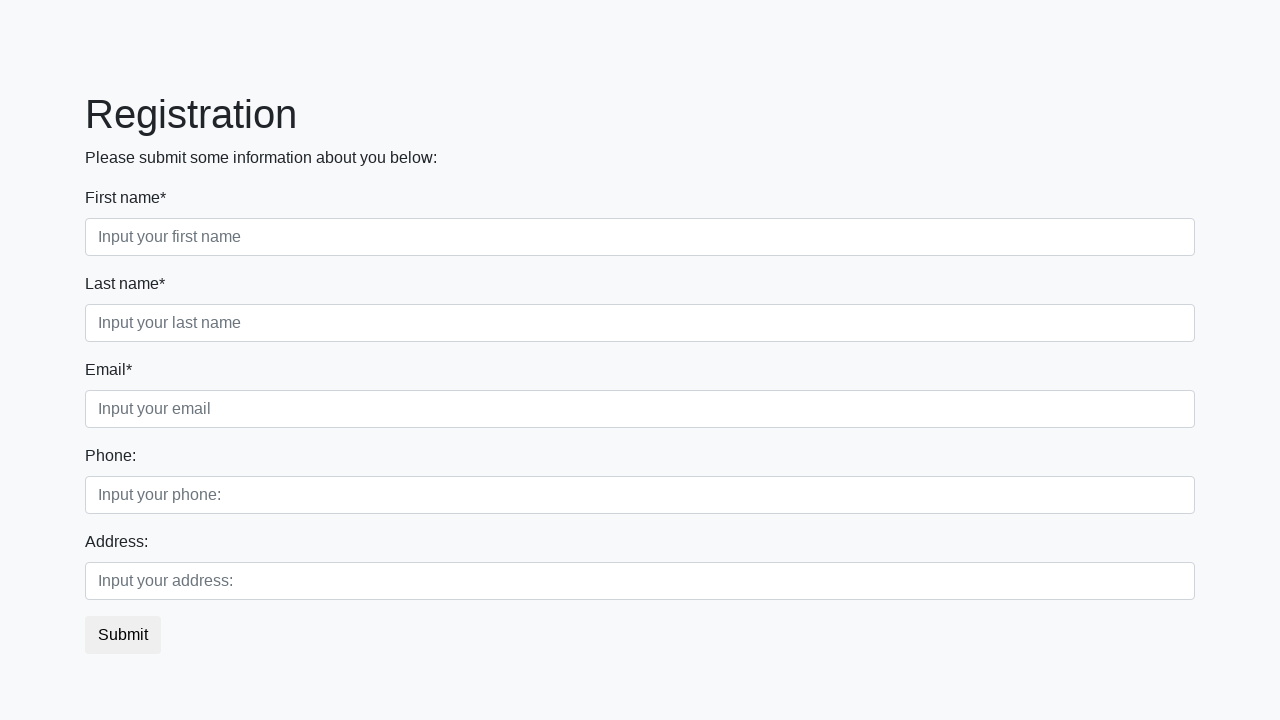

Filled first name field with 'John' on .first_block .first
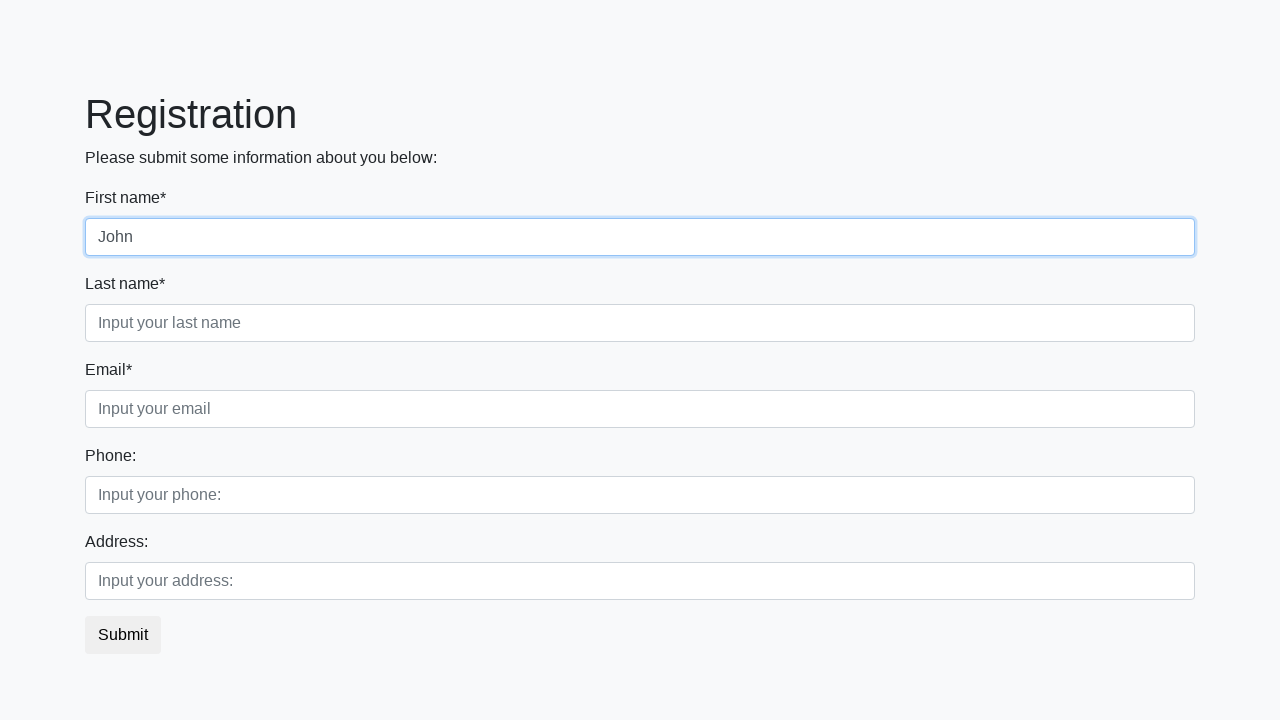

Filled last name field with 'Doe' on .first_block .second
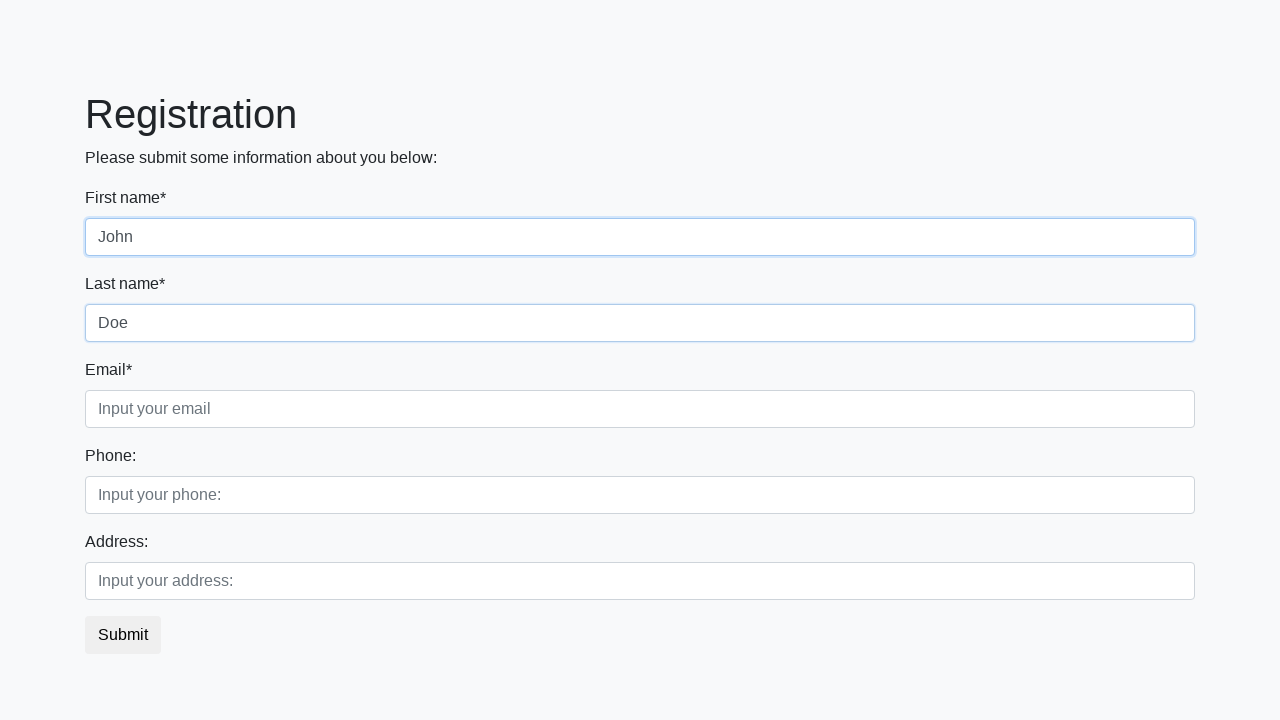

Filled email field with 'john.doe@example.com' on .first_block .third
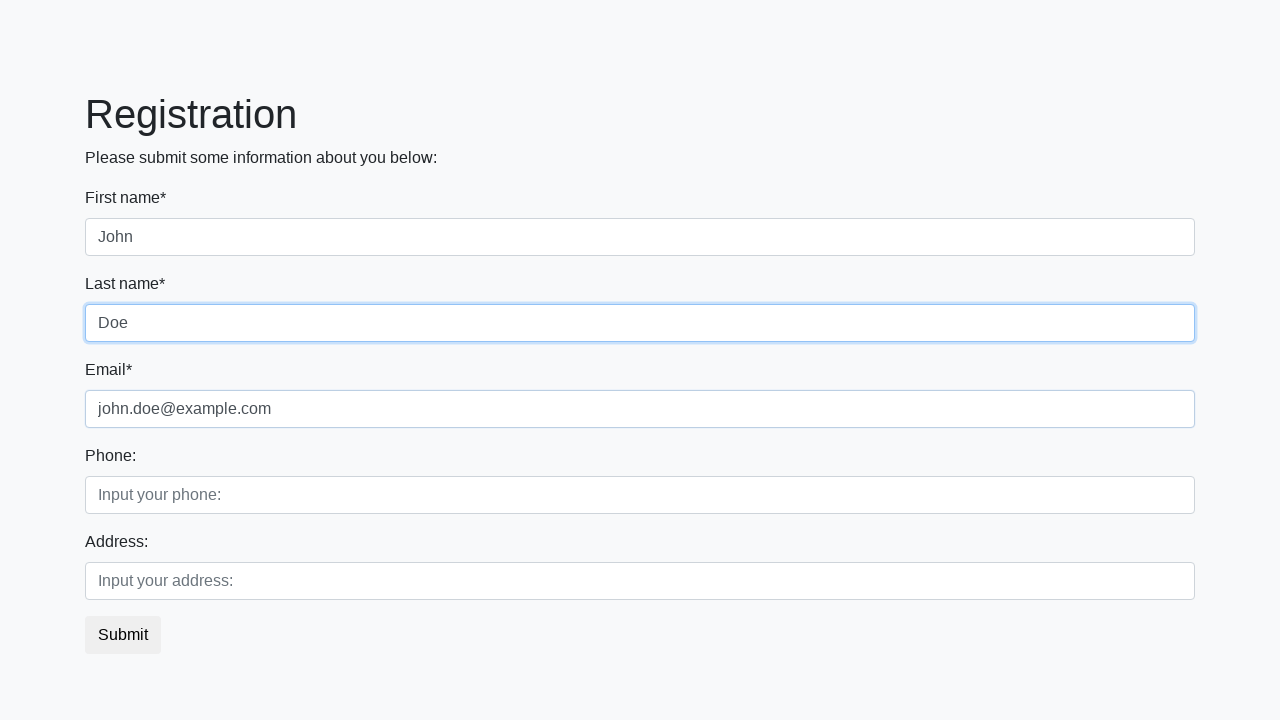

Clicked submit button to register at (123, 635) on button.btn
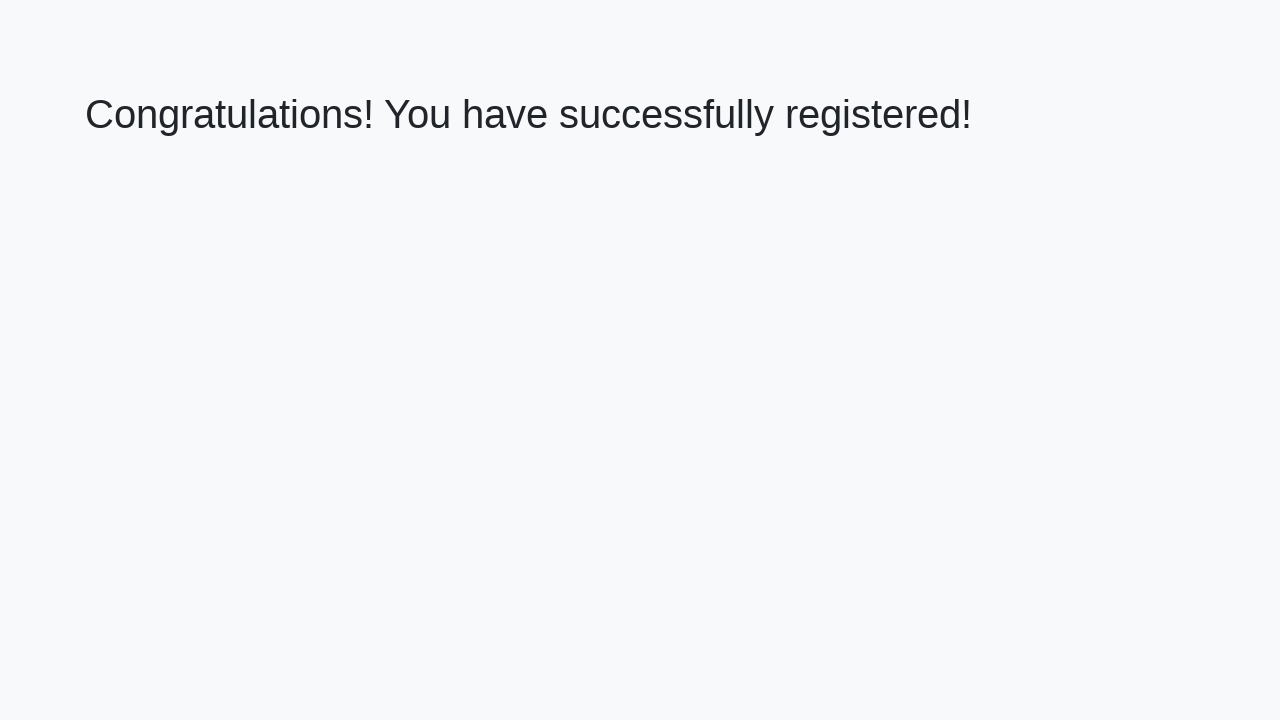

Success page loaded with h1 element
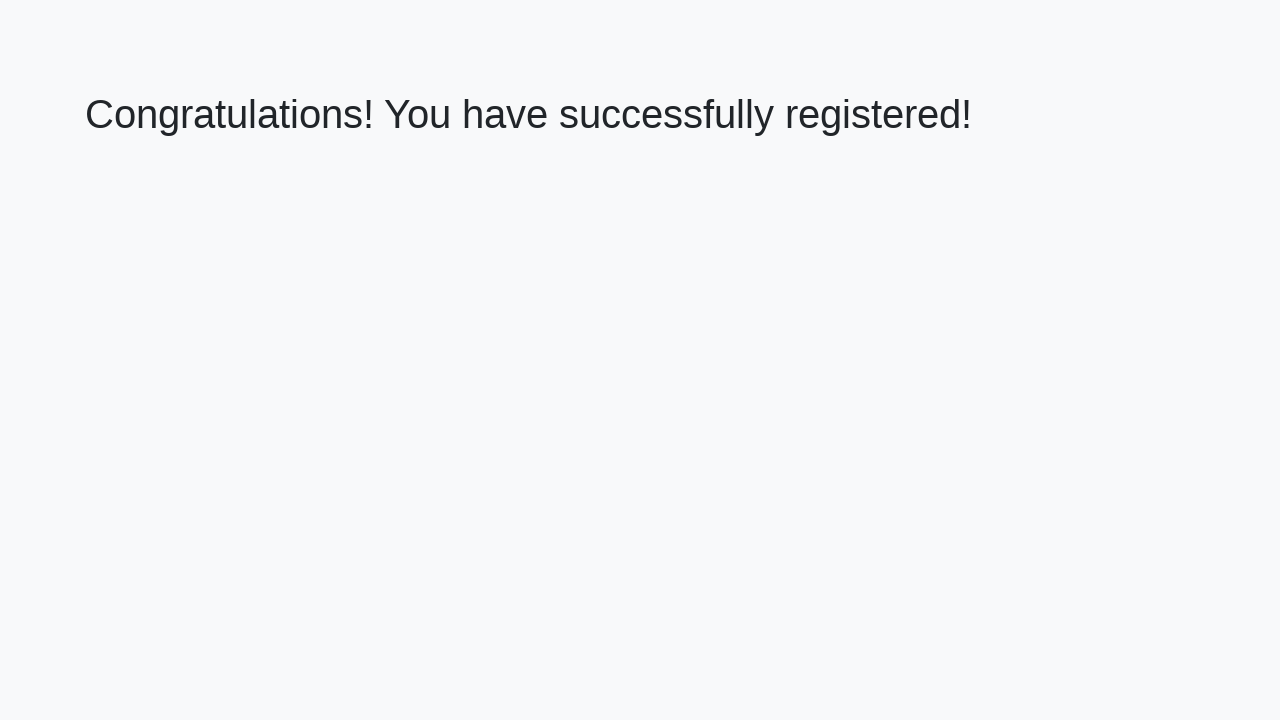

Retrieved welcome message: 'Congratulations! You have successfully registered!'
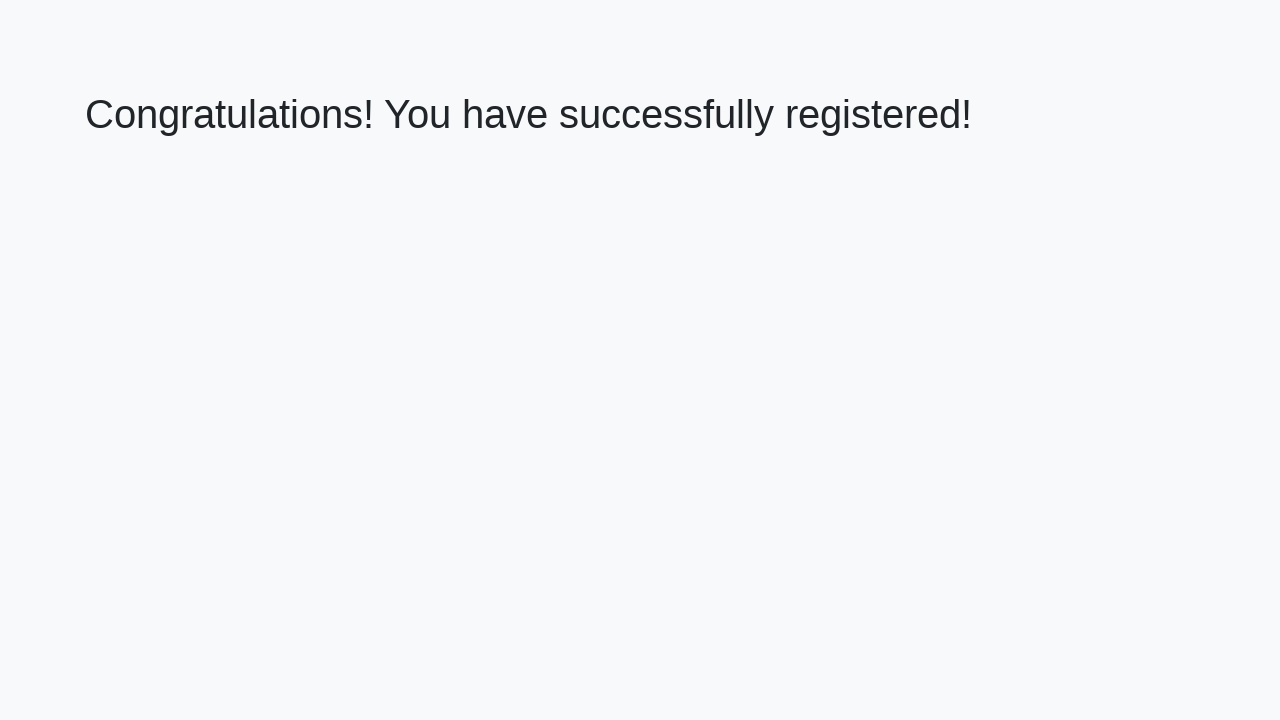

Verified successful registration message
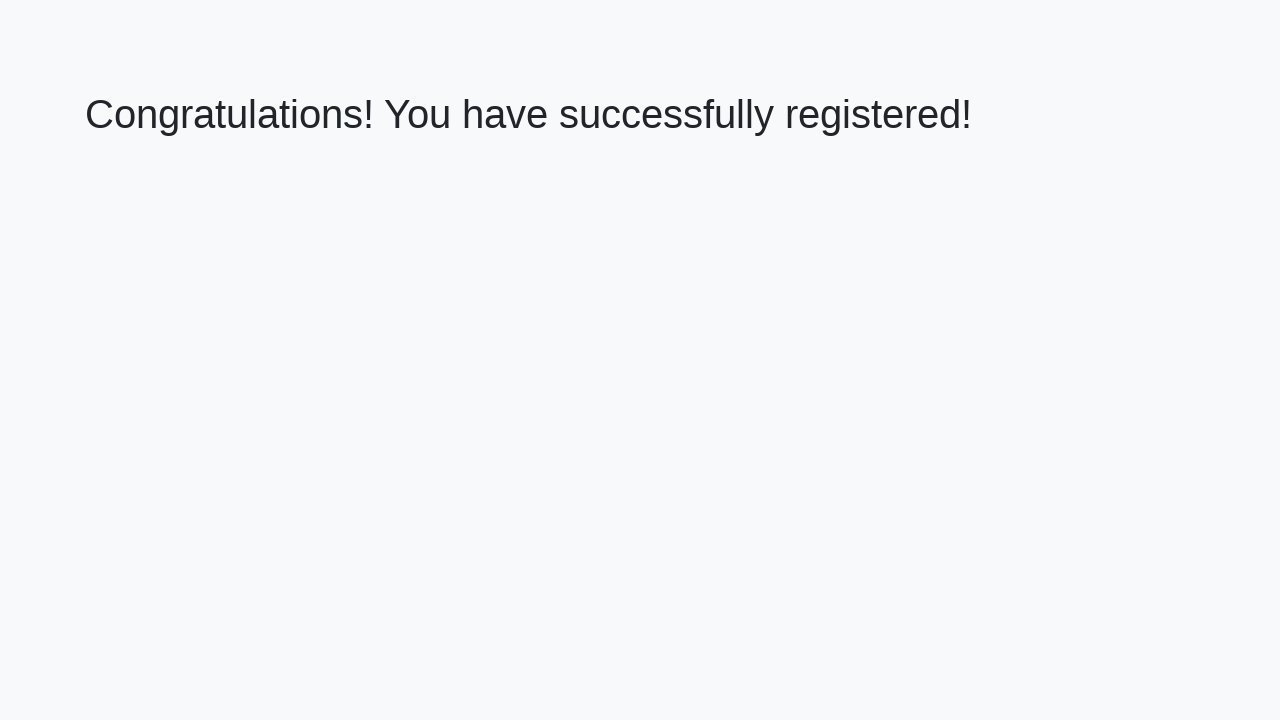

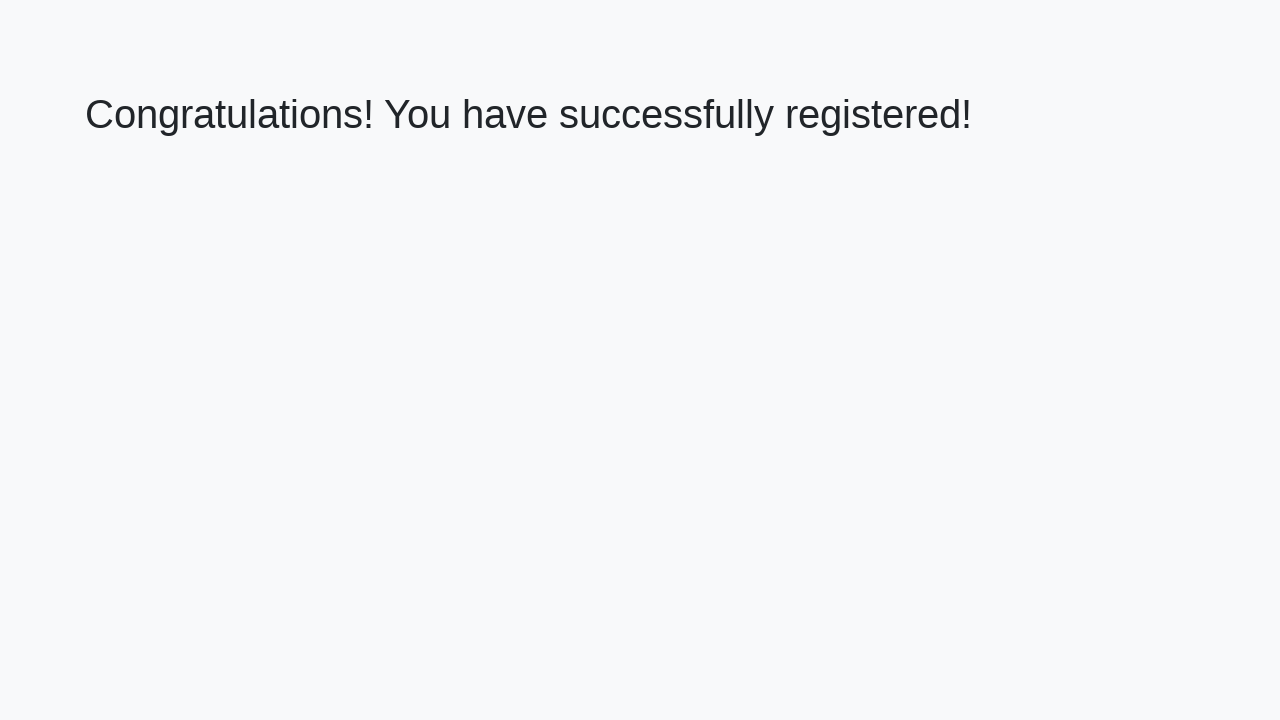